Tests creating a new place by filling in the name and selecting categories from dropdown menus

Starting URL: http://www.navigator.ba

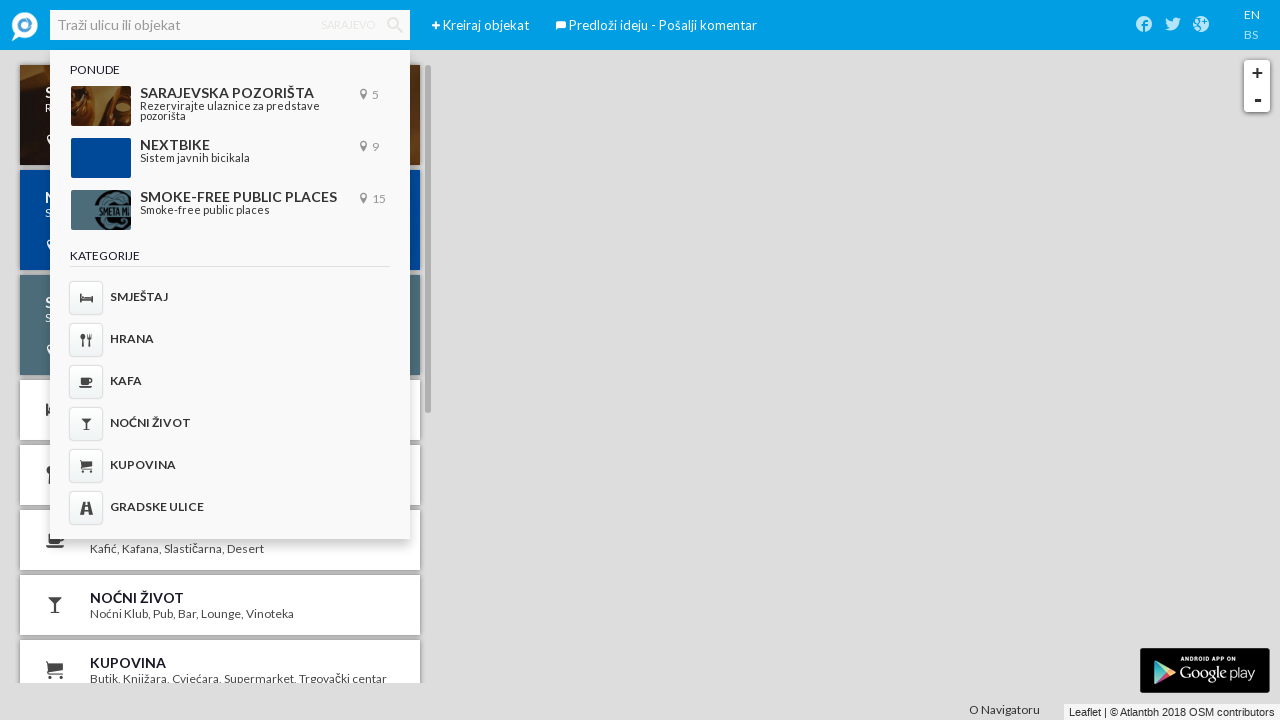

Clicked create button in navigation menu at (436, 26) on xpath=//ul[contains(@class, 'navigation')]/li[1]/a
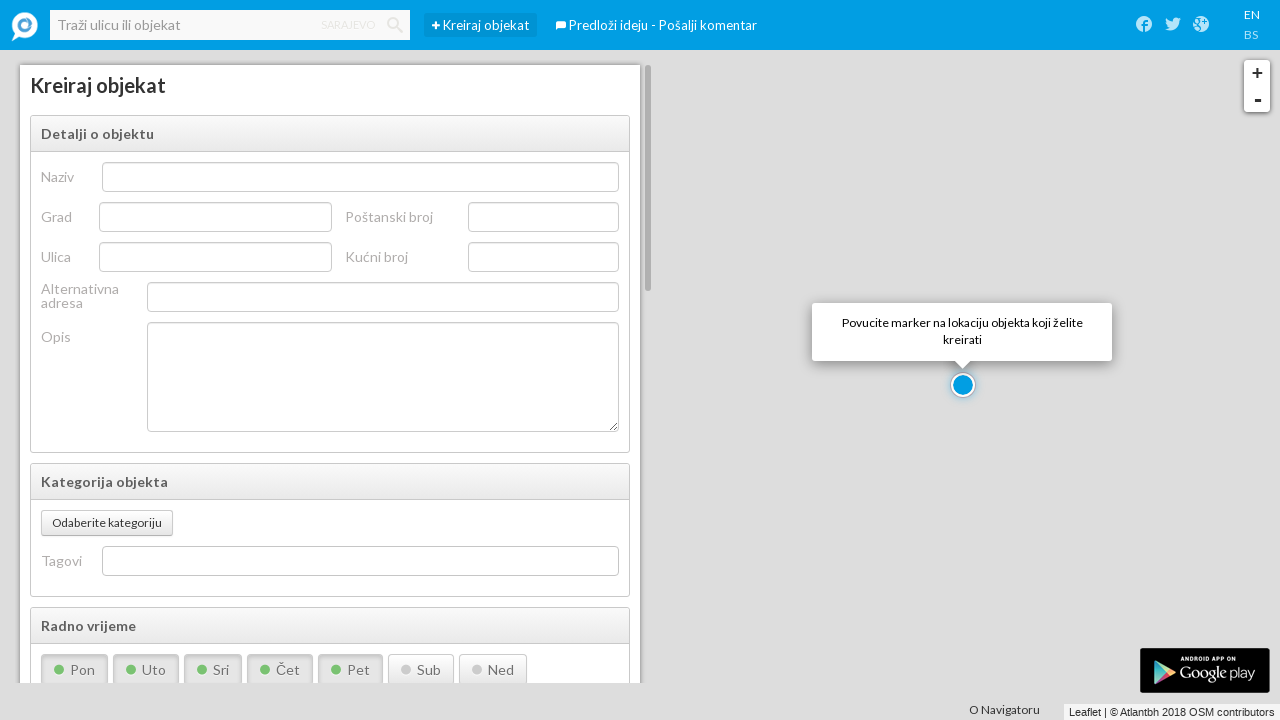

Filled place name field with 'Test Place Location' on #poi_name
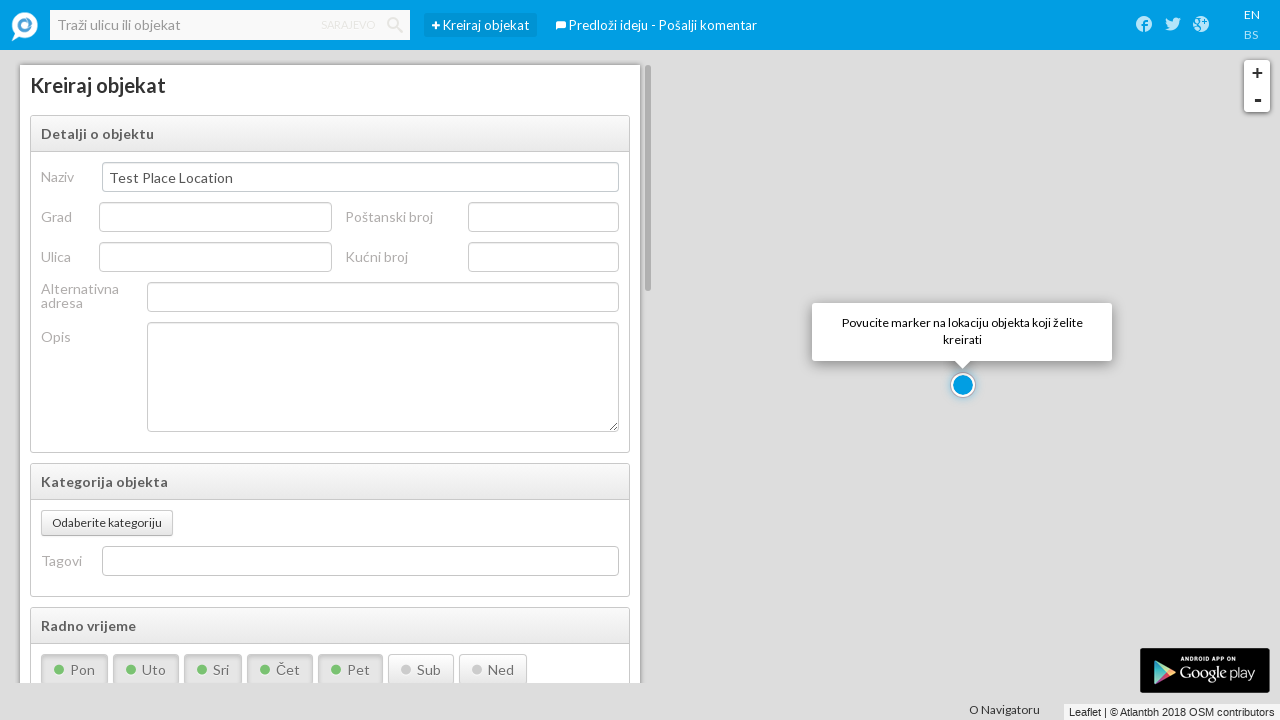

Clicked button to open category selector at (107, 523) on xpath=//div[contains(@class, 'category-selector-container')]/button
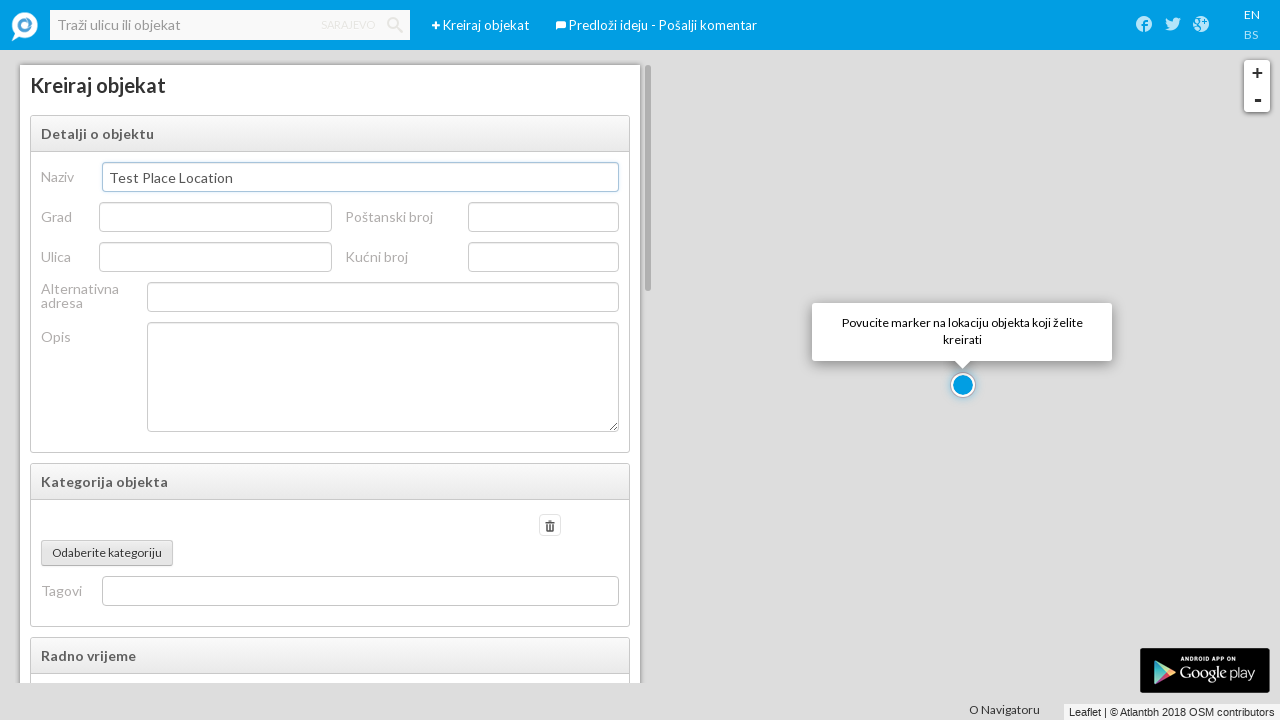

Waited 2 seconds for category dropdown to appear
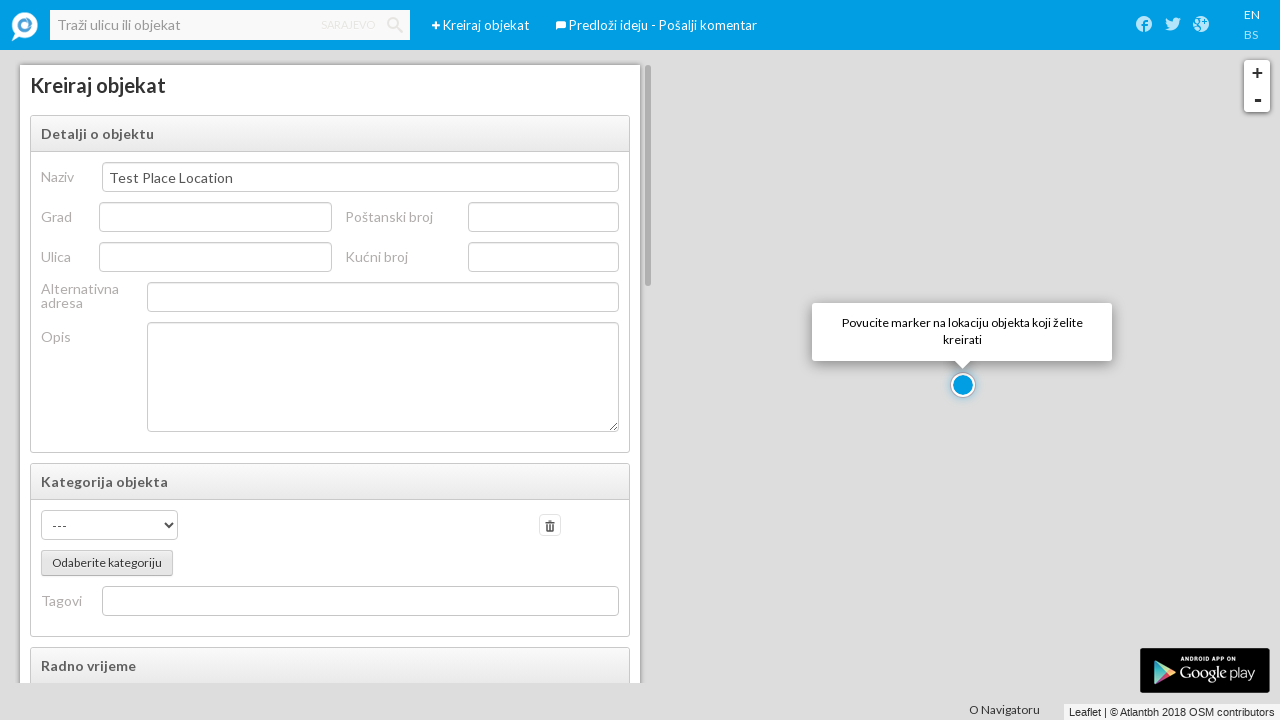

Selected category with value 8 from dropdown on //div[contains(@class, 'category-selector-row')]//div[contains(@class, 'span3')]
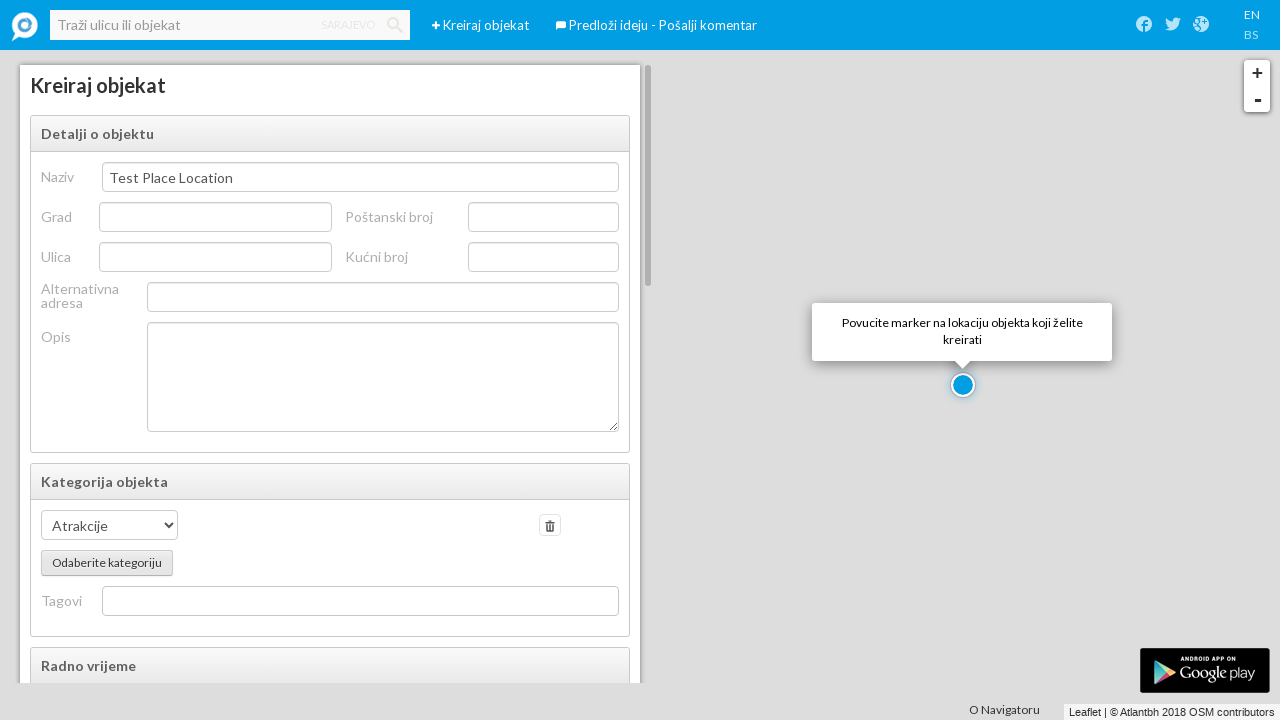

Waited 2 seconds for subcategory dropdown to load
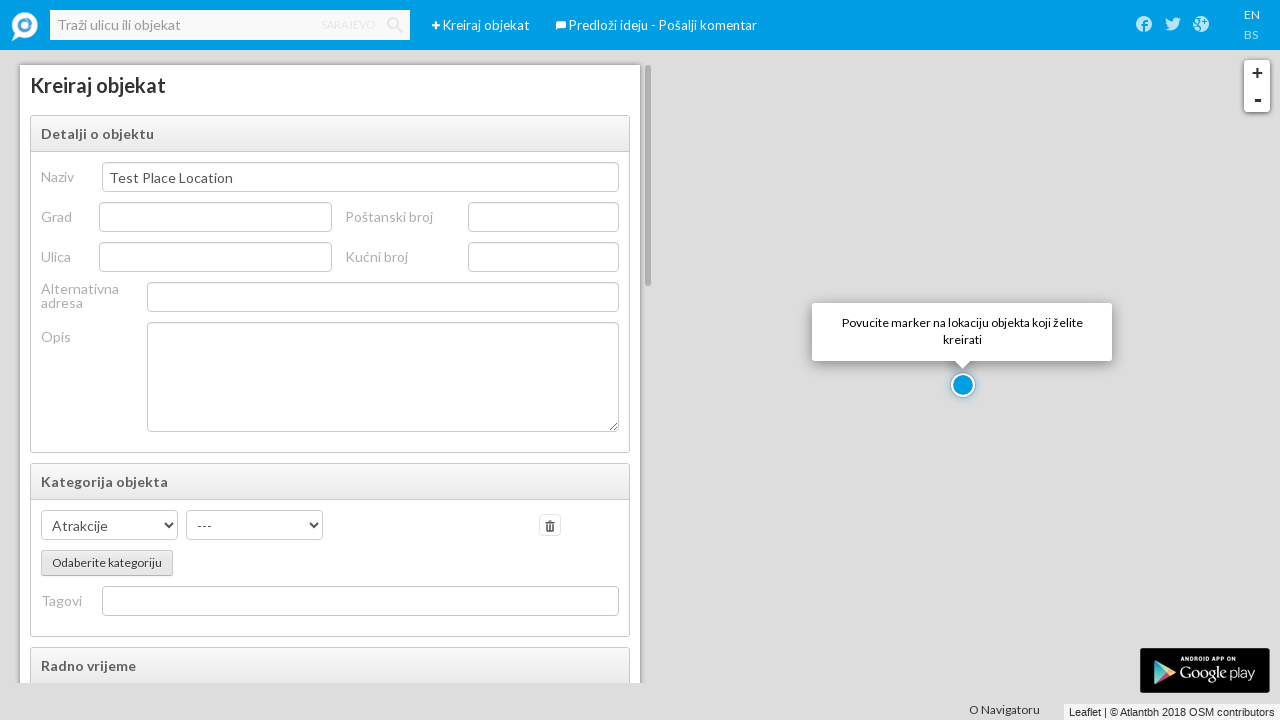

Located subcategory dropdown selector
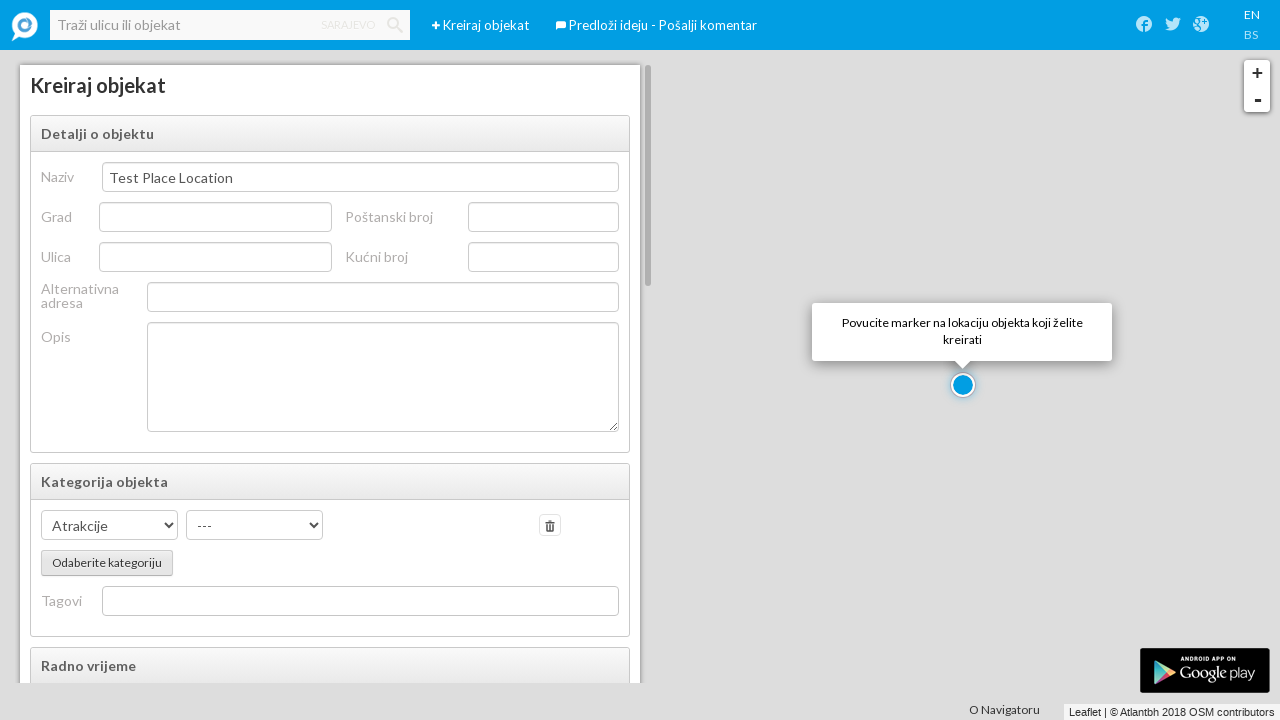

Selected subcategory at index 2 on xpath=//div[contains(@class, 'category-selector-row')]//select >> nth=1
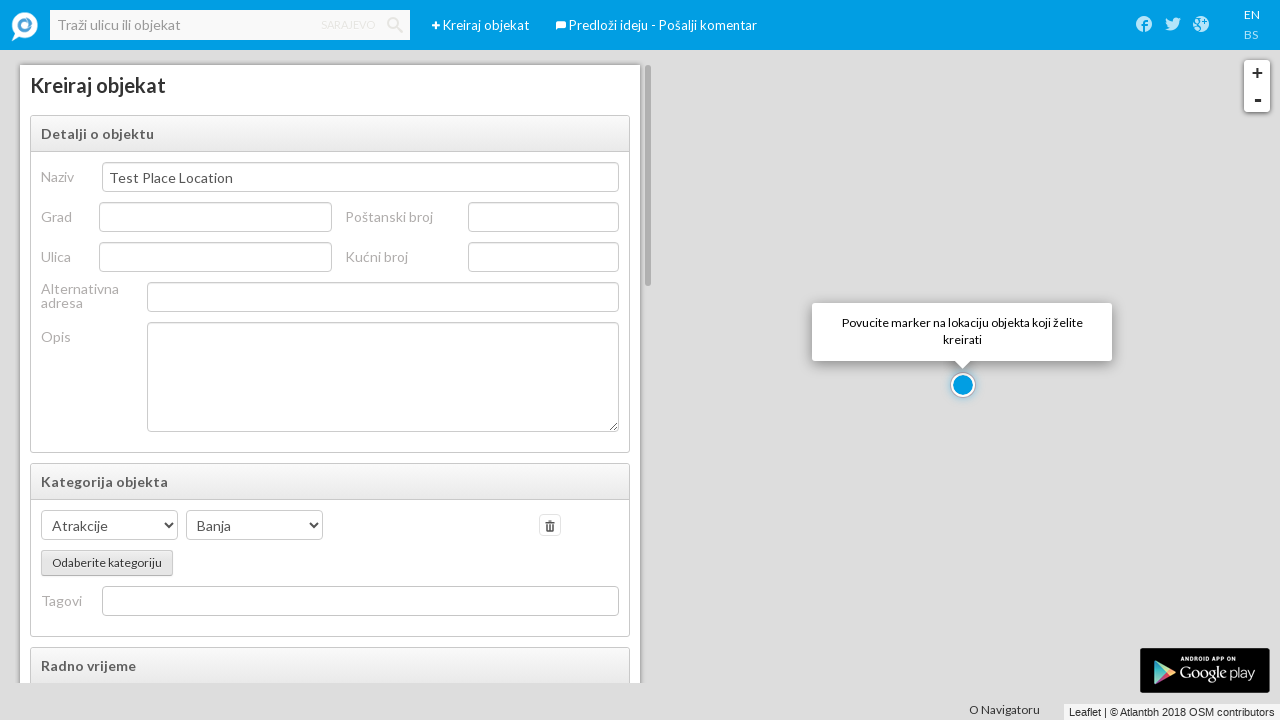

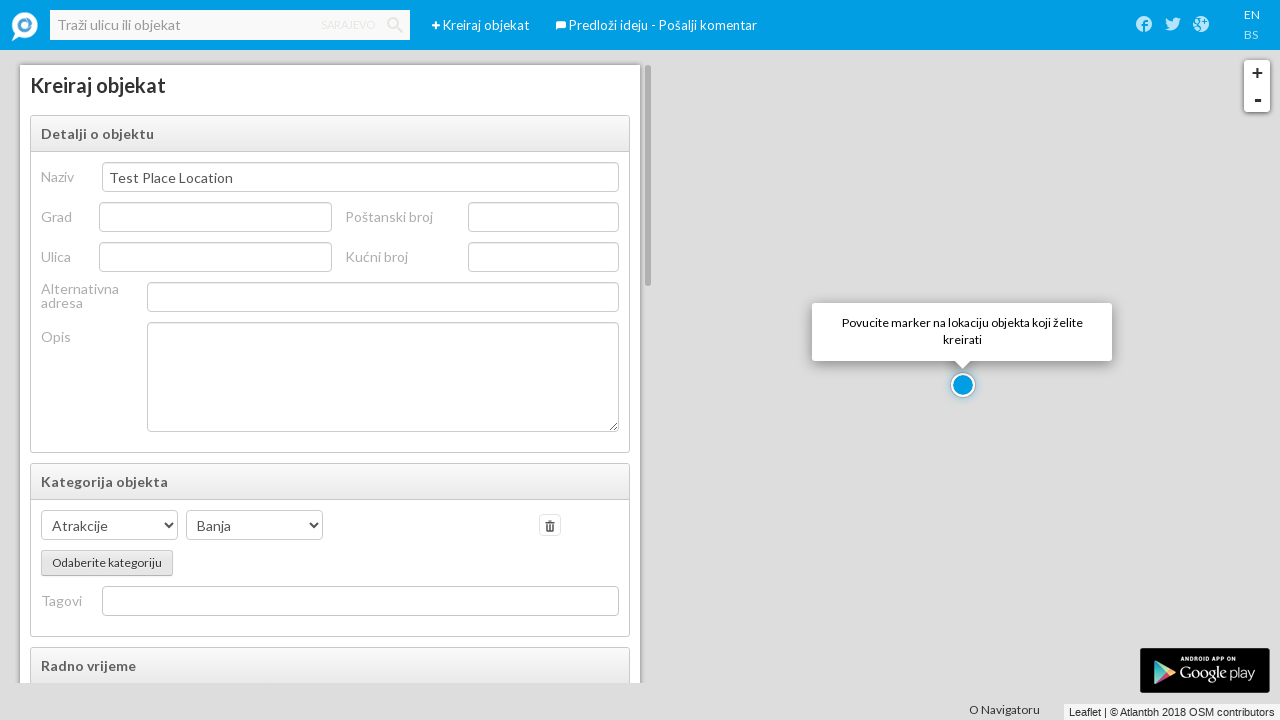